Tests that edits are saved when the input field loses focus (blur event)

Starting URL: https://demo.playwright.dev/todomvc

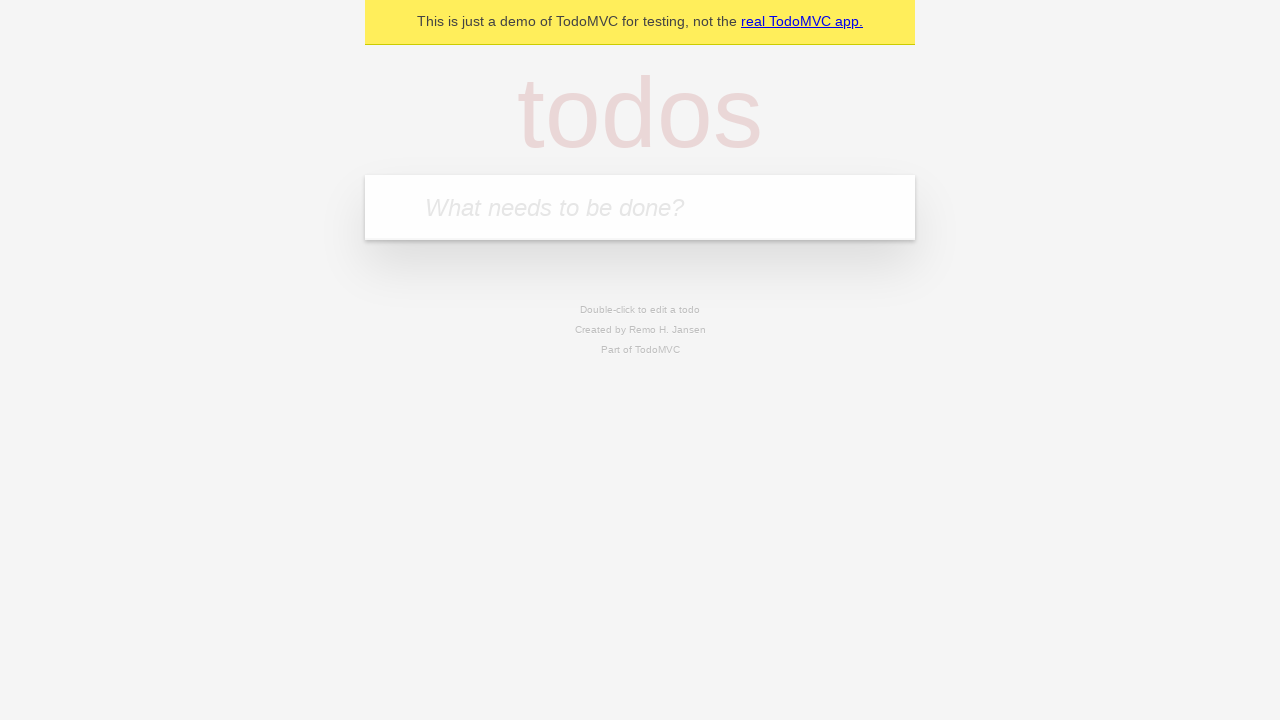

Filled input field with first todo: 'buy some cheese' on internal:attr=[placeholder="What needs to be done?"i]
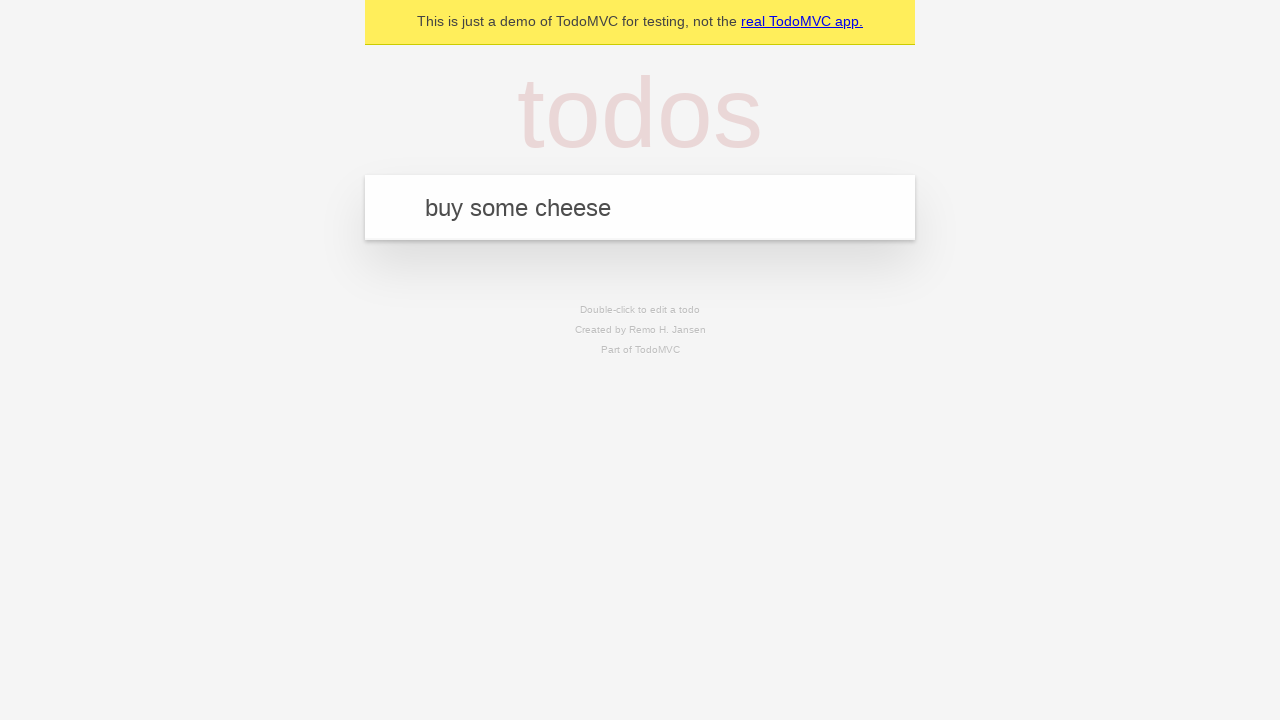

Pressed Enter to create first todo on internal:attr=[placeholder="What needs to be done?"i]
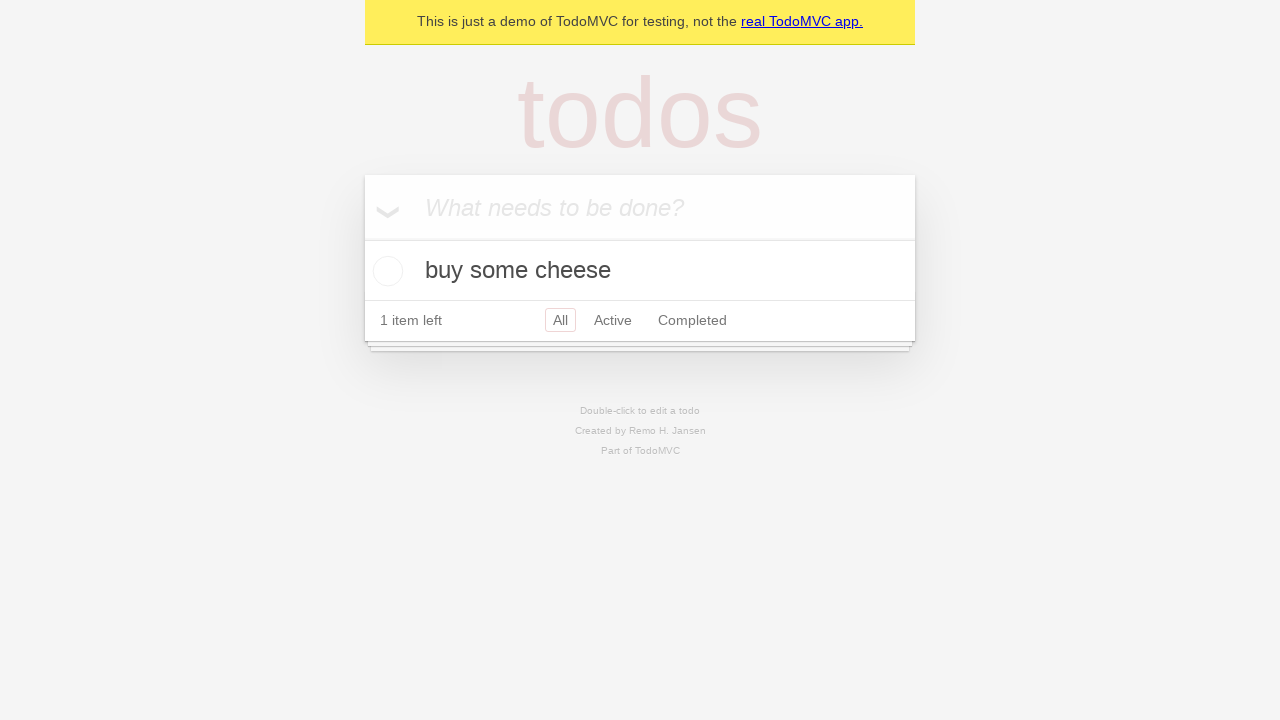

Filled input field with second todo: 'feed the cat' on internal:attr=[placeholder="What needs to be done?"i]
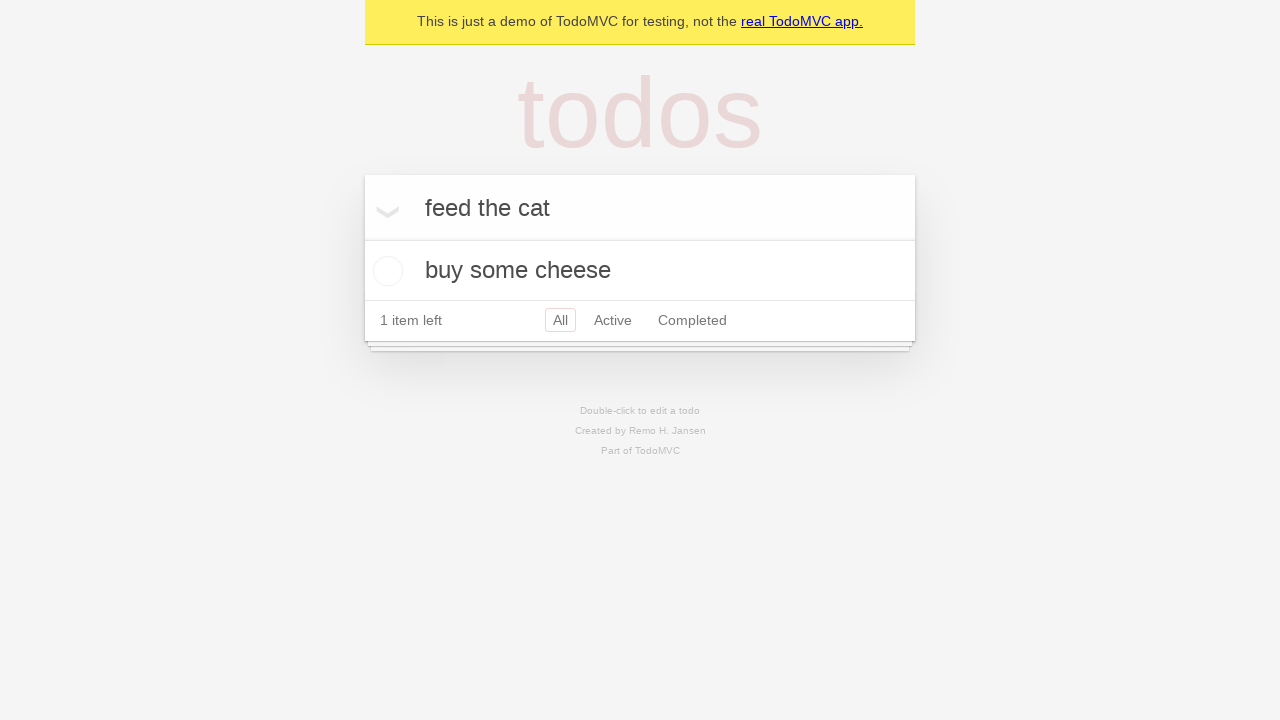

Pressed Enter to create second todo on internal:attr=[placeholder="What needs to be done?"i]
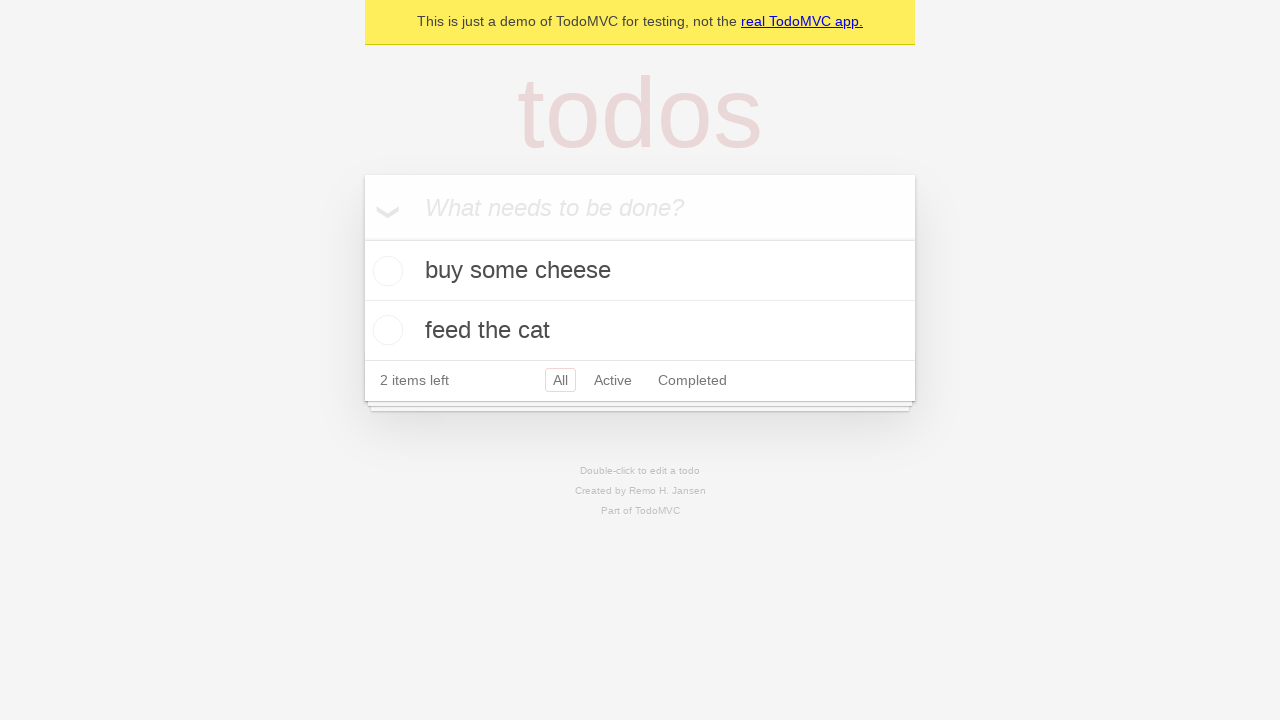

Filled input field with third todo: 'book a doctors appointment' on internal:attr=[placeholder="What needs to be done?"i]
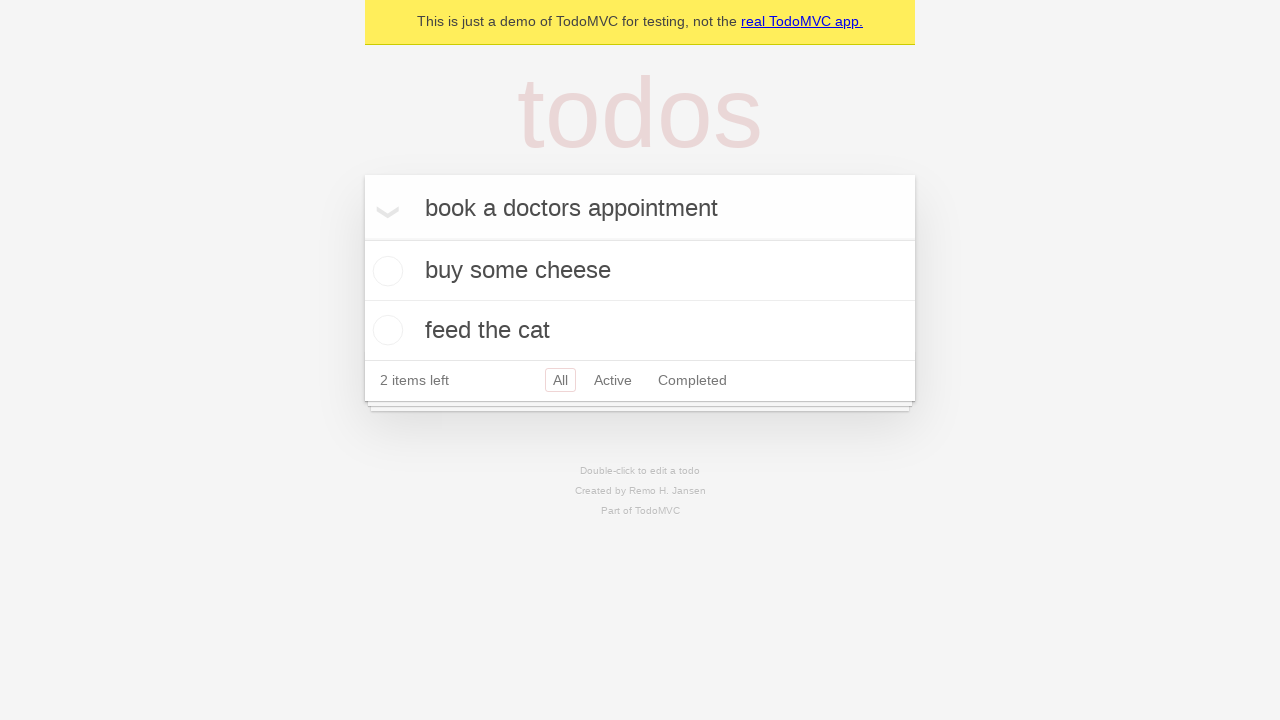

Pressed Enter to create third todo on internal:attr=[placeholder="What needs to be done?"i]
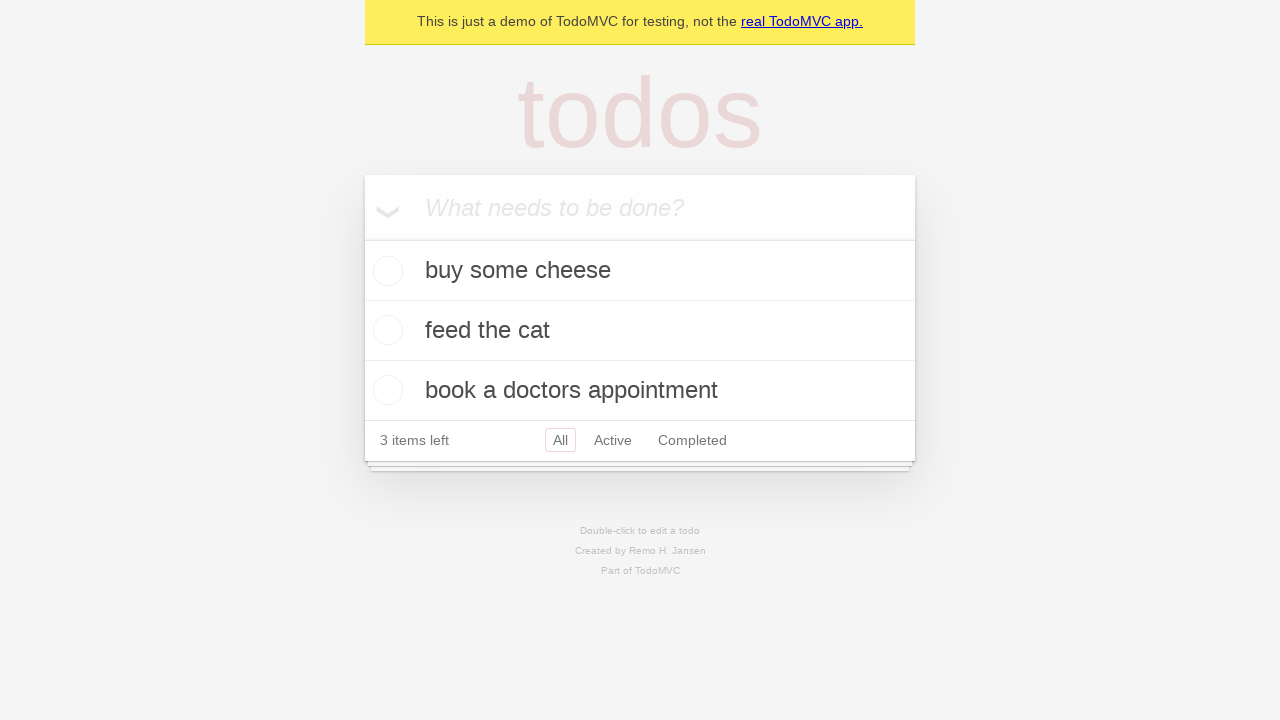

Double-clicked second todo to enter edit mode at (640, 331) on [data-testid='todo-item'] >> nth=1
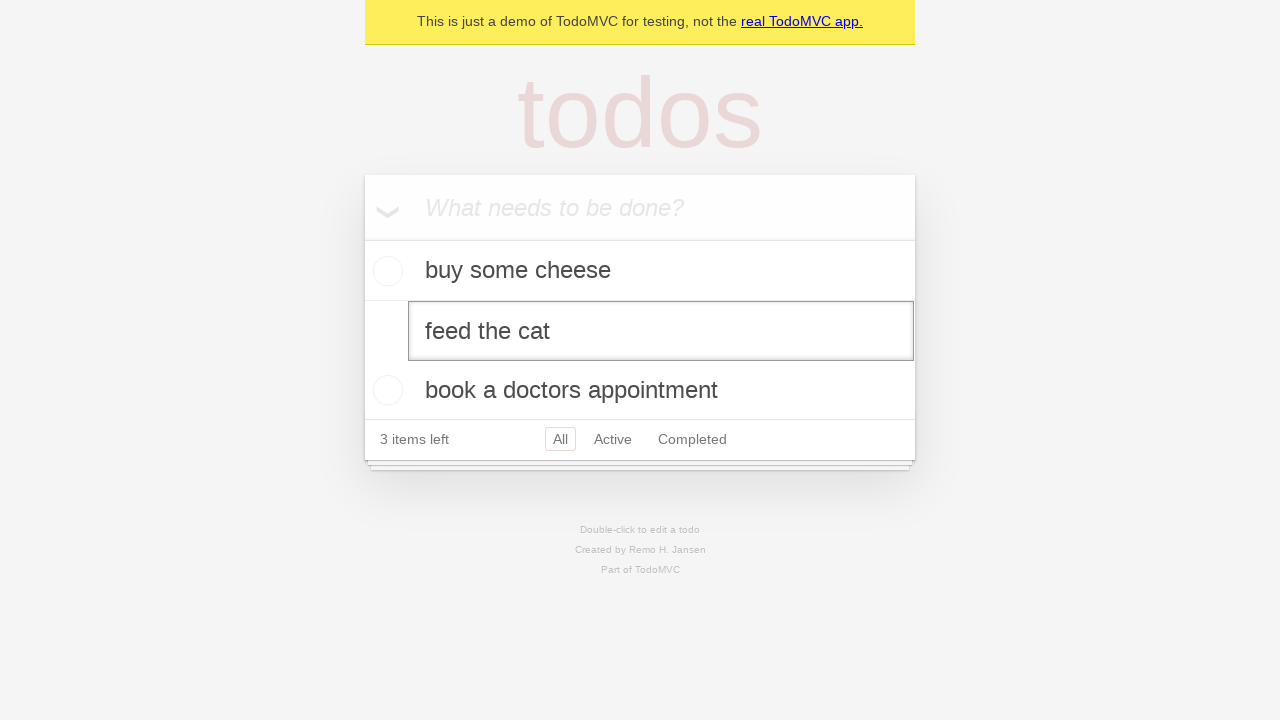

Filled edit textbox with new text: 'buy some sausages' on [data-testid='todo-item'] >> nth=1 >> internal:role=textbox[name="Edit"i]
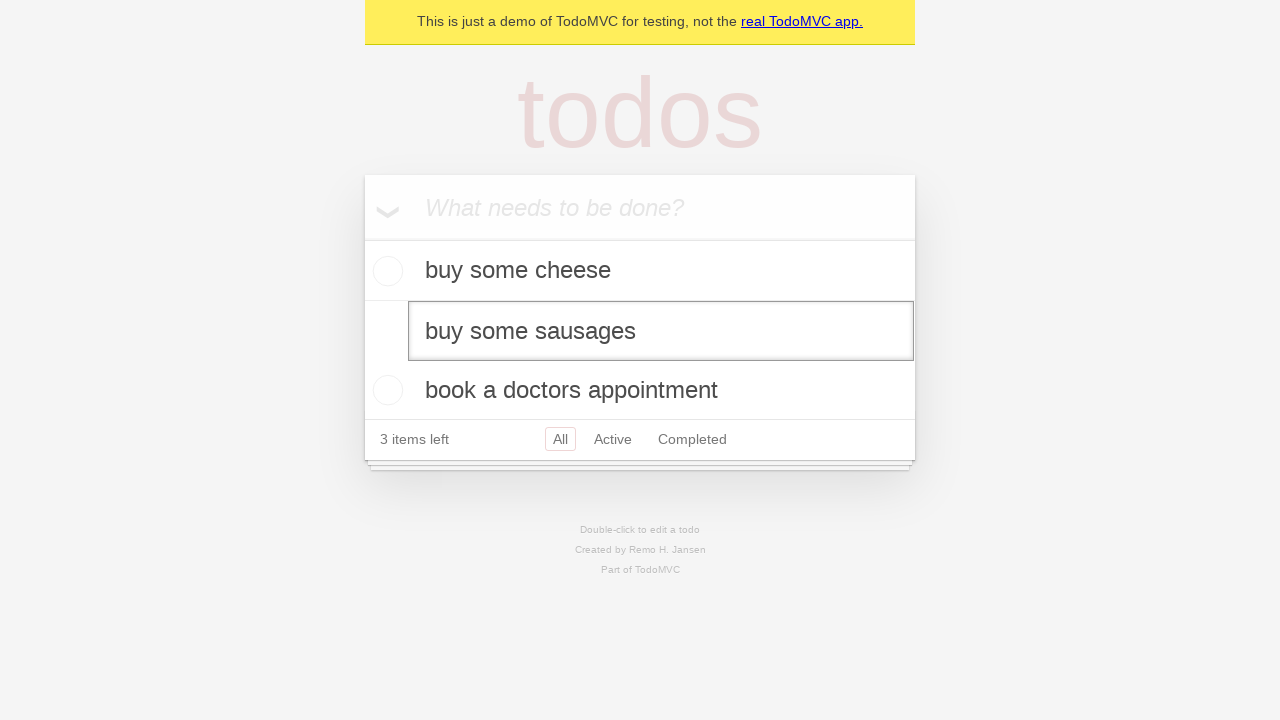

Triggered blur event on edit textbox to save changes
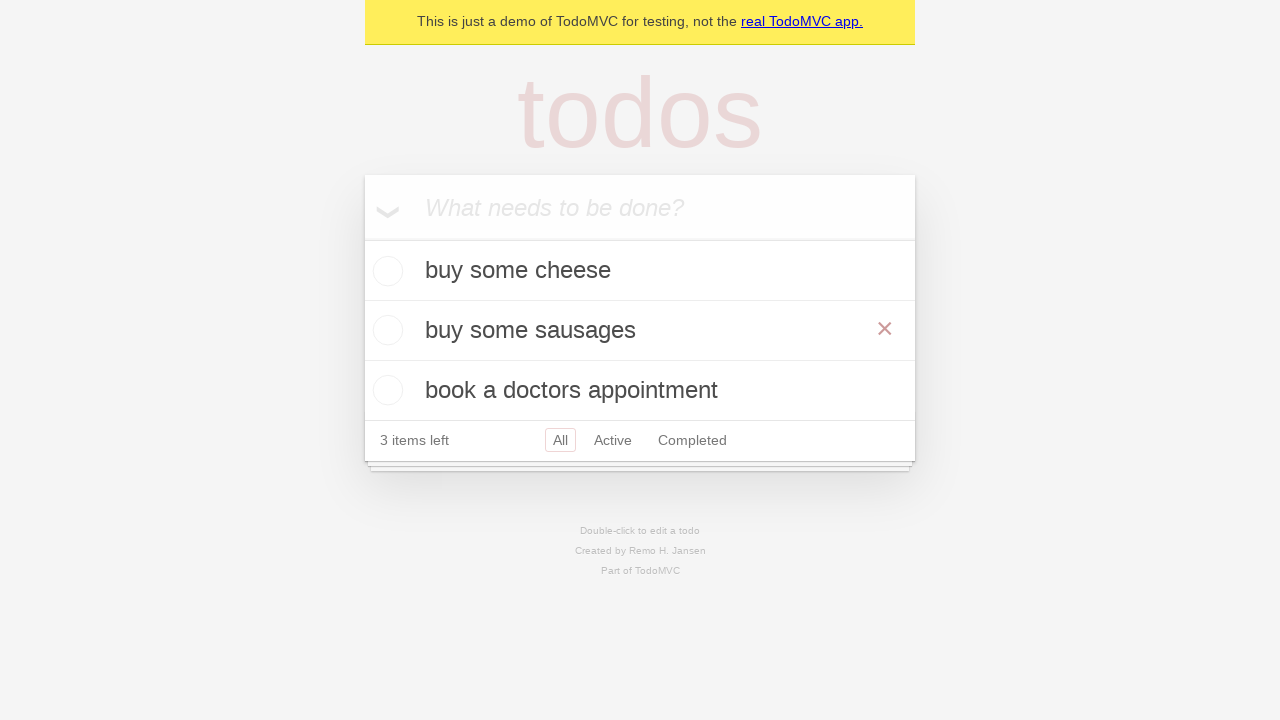

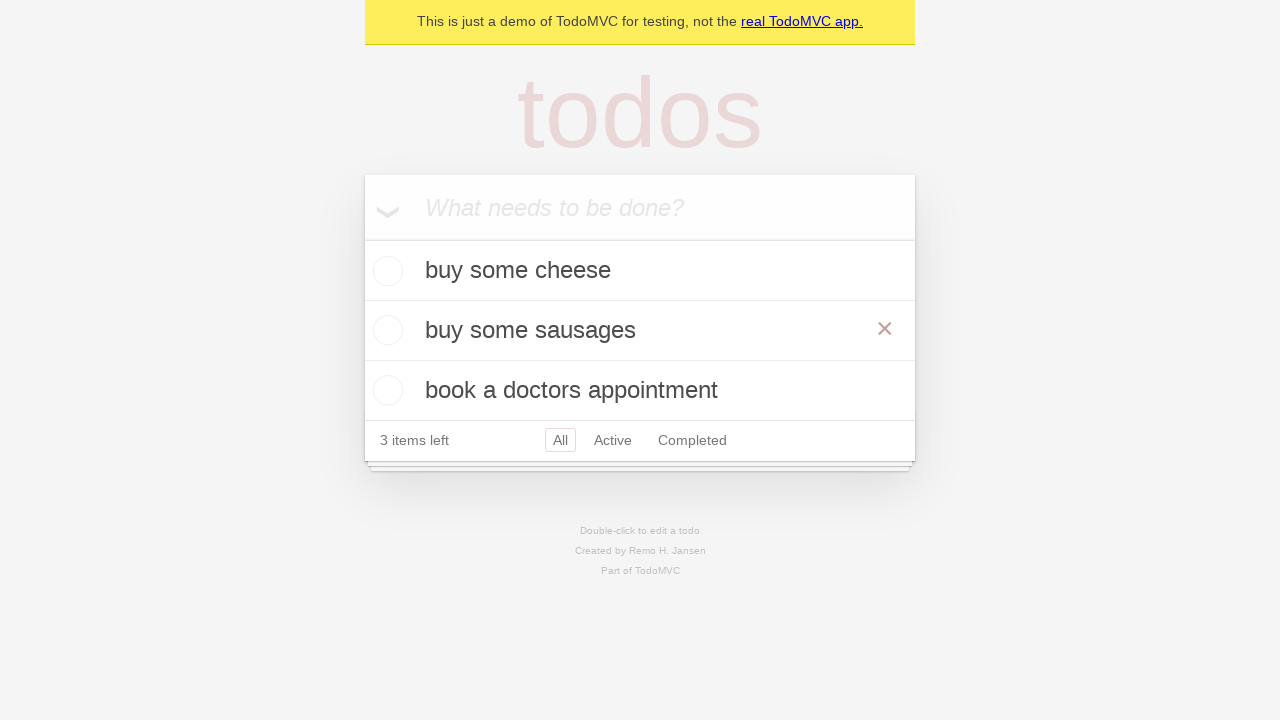